Tests USPS website search functionality by typing a search query using keyboard and submitting with Enter key.

Starting URL: https://www.usps.com/

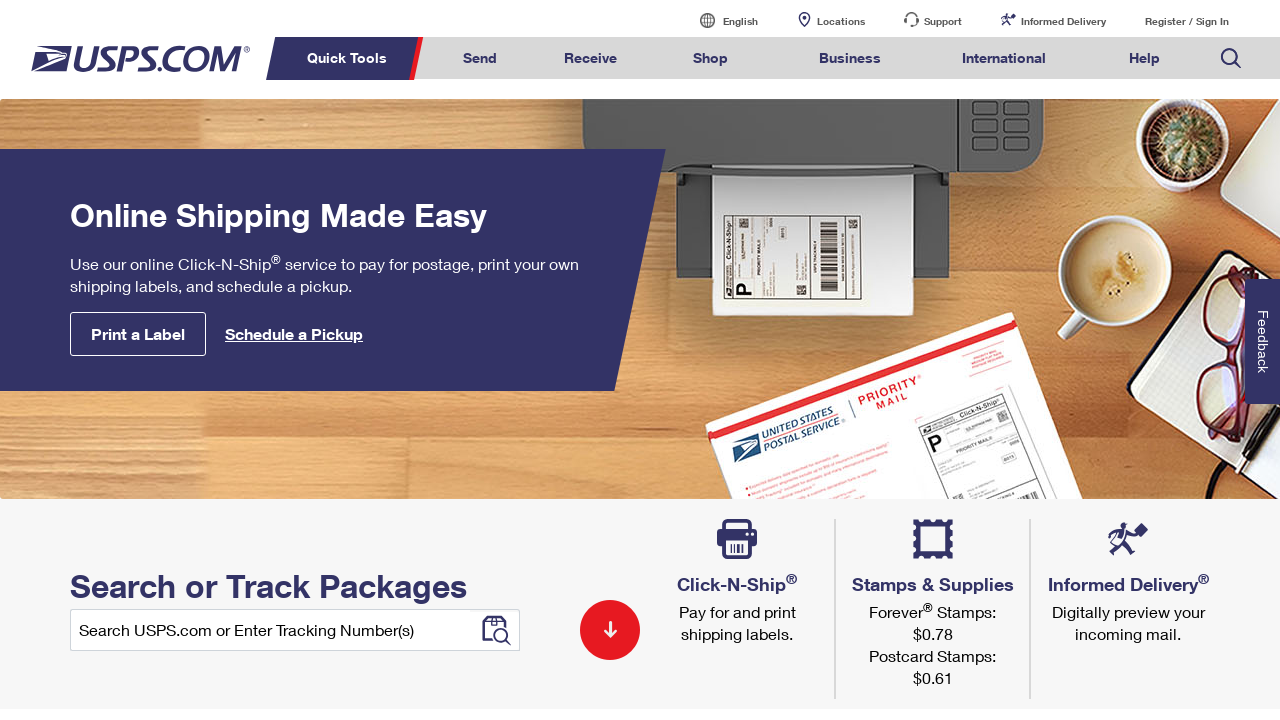

Filled search field with 'PARCEL' on #home-input
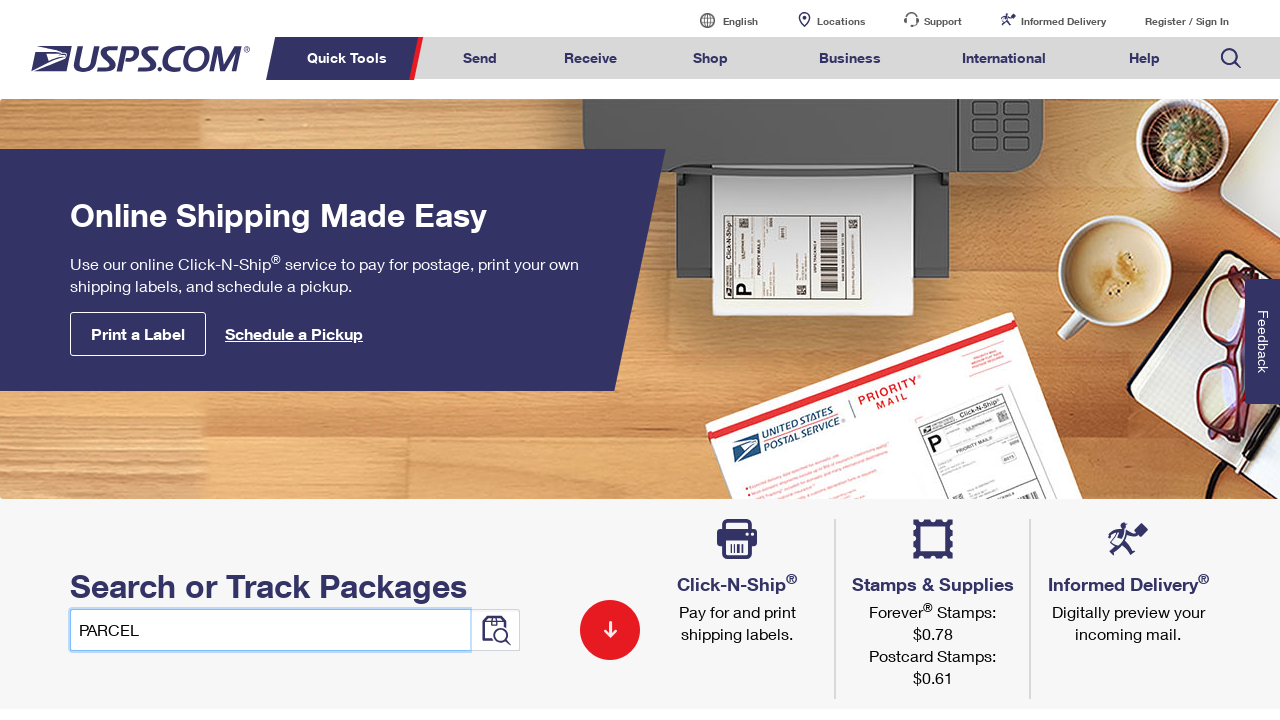

Pressed Enter key to submit search query on #home-input
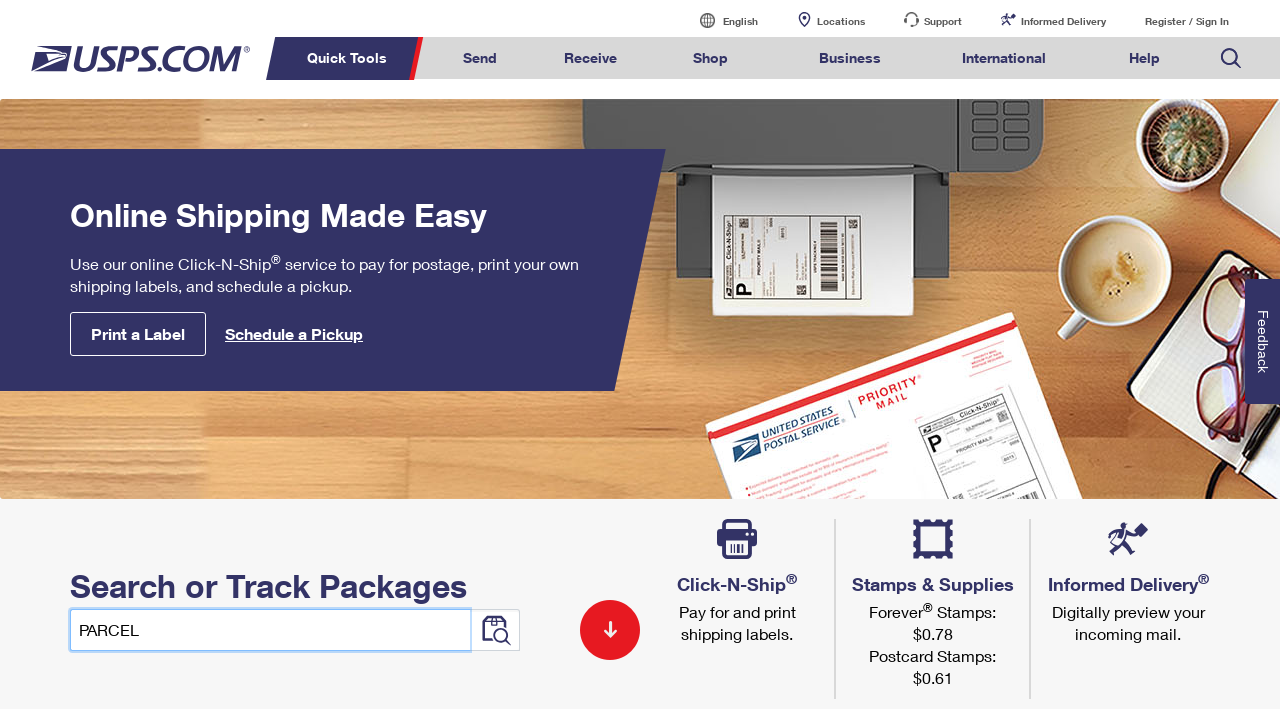

Search results loaded (networkidle)
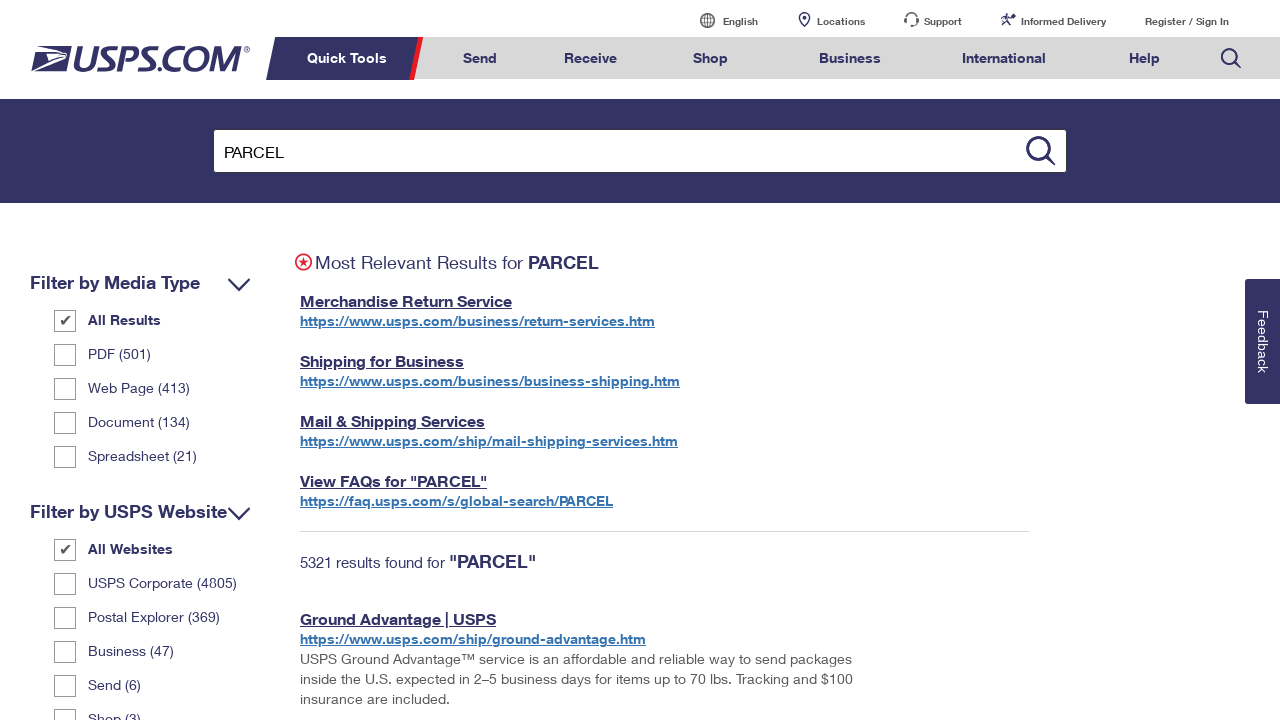

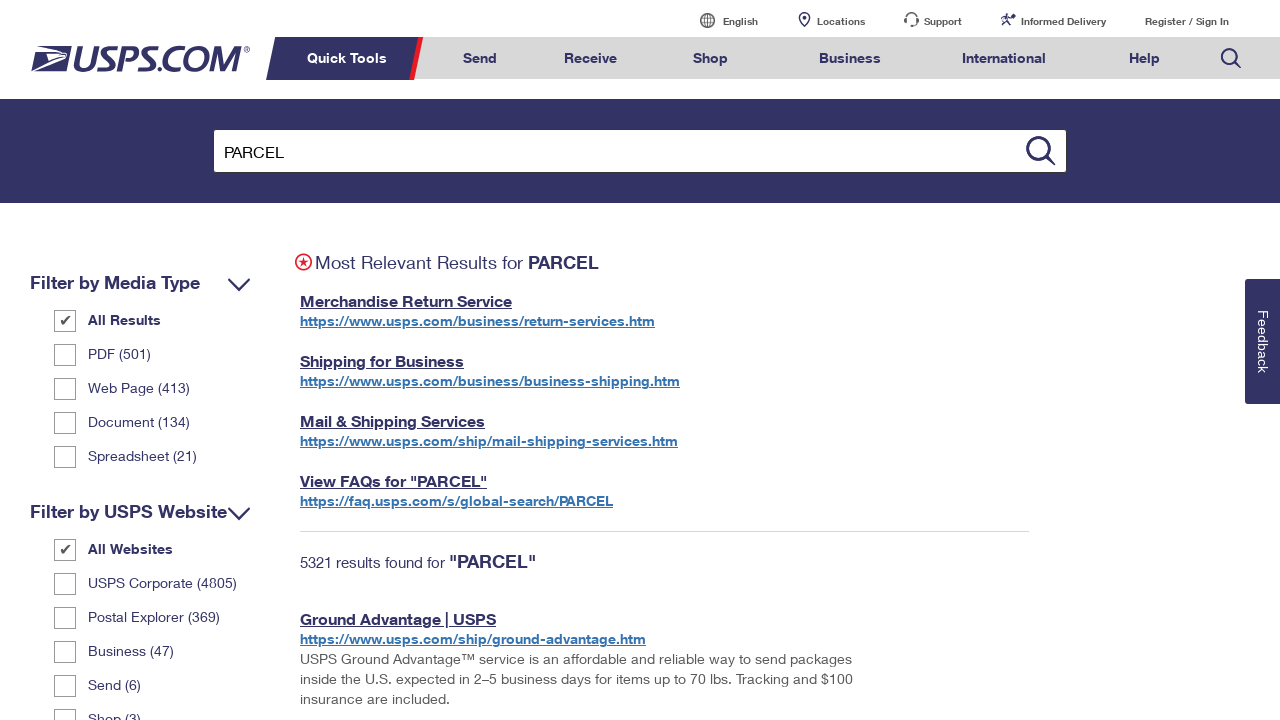